Tests file upload functionality by selecting a file and uploading it, then verifying the success message

Starting URL: https://the-internet.herokuapp.com/upload

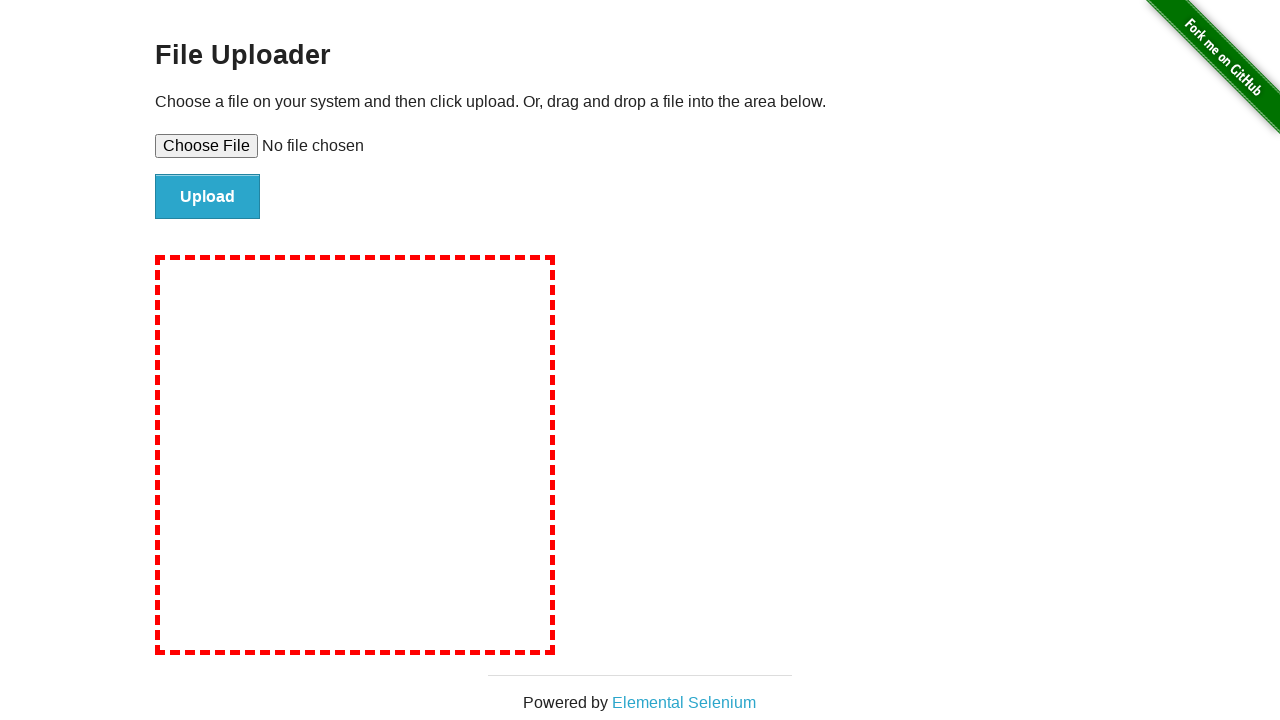

Created temporary text file for upload
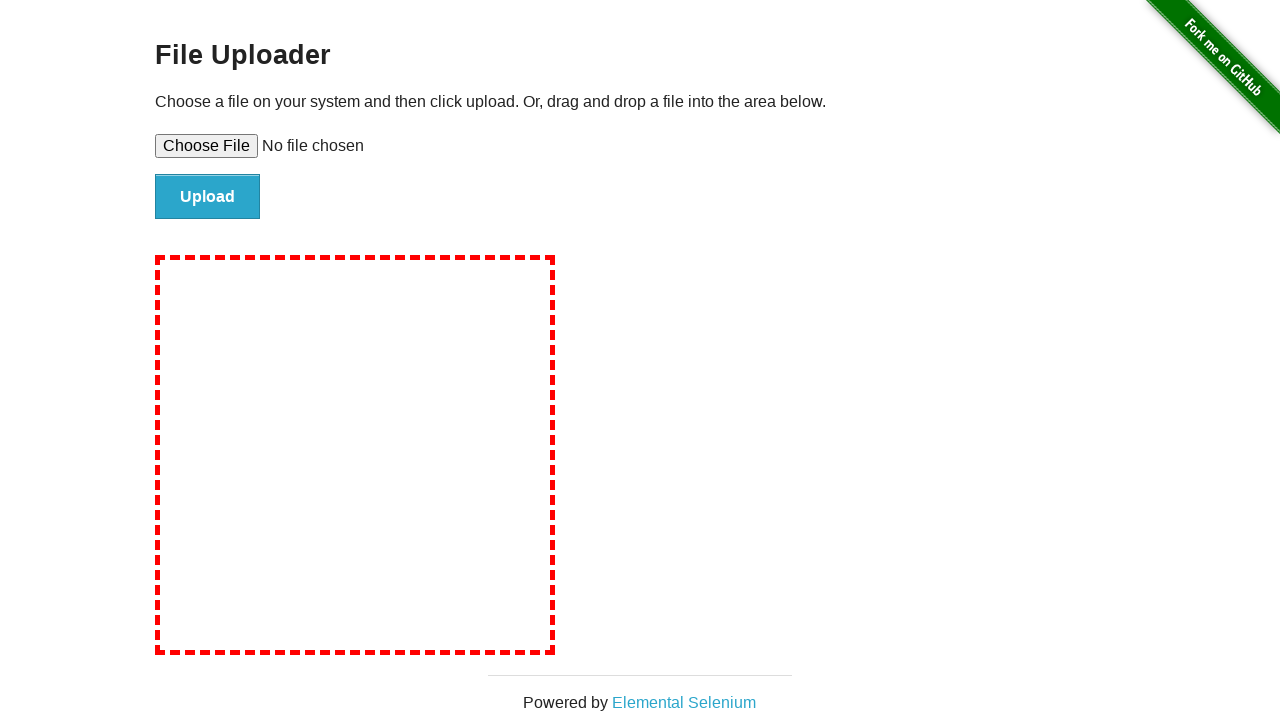

Selected file for upload via file input
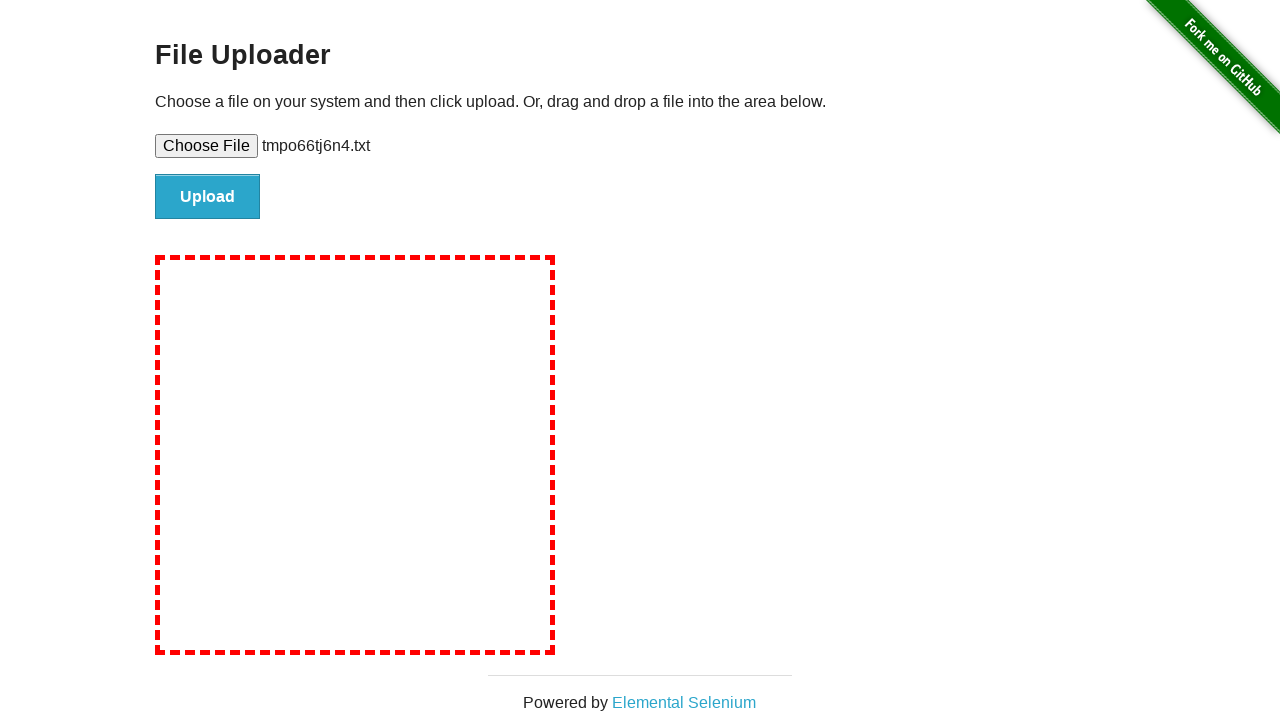

Clicked upload button to submit file at (208, 197) on #file-submit
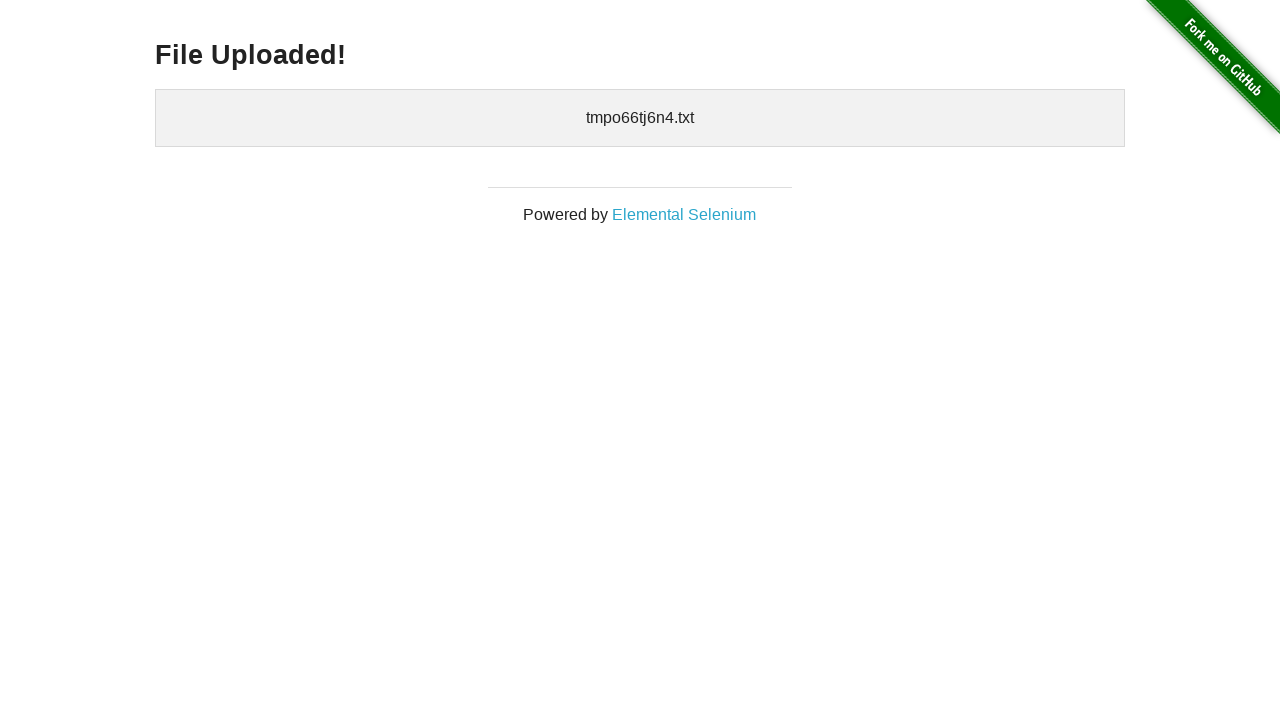

Verified success message 'File Uploaded!' appeared
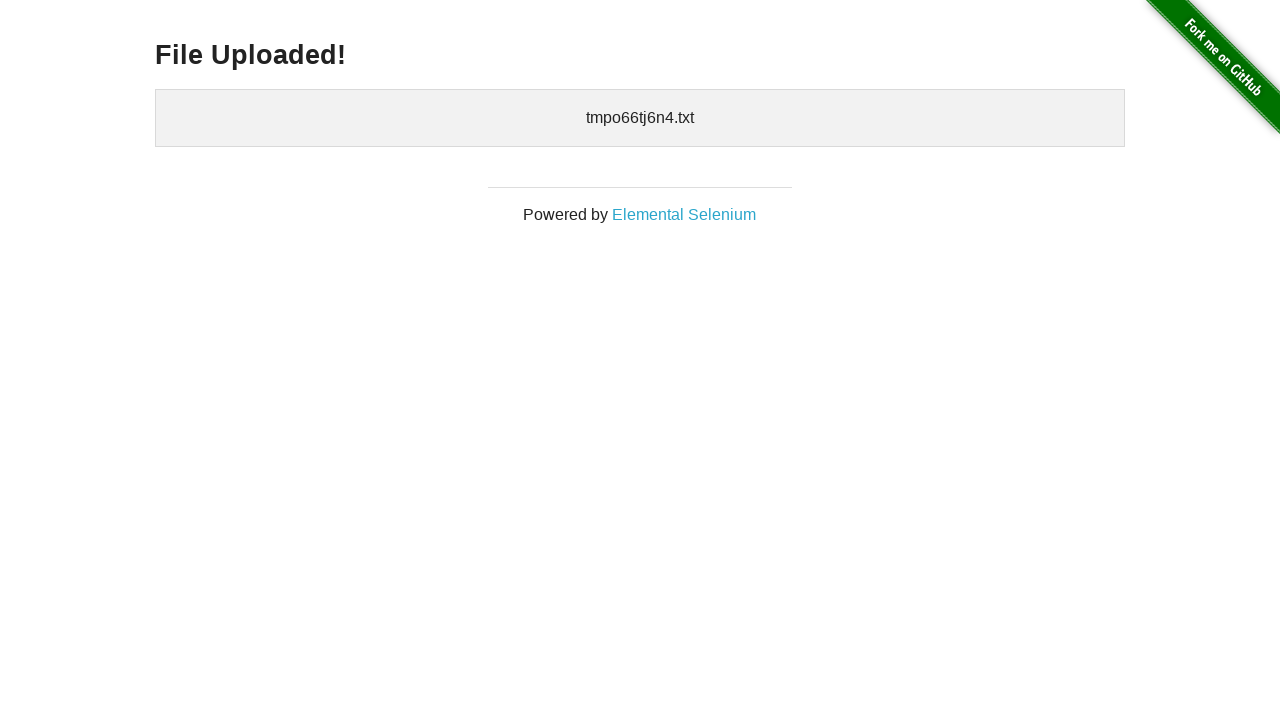

Cleaned up temporary file
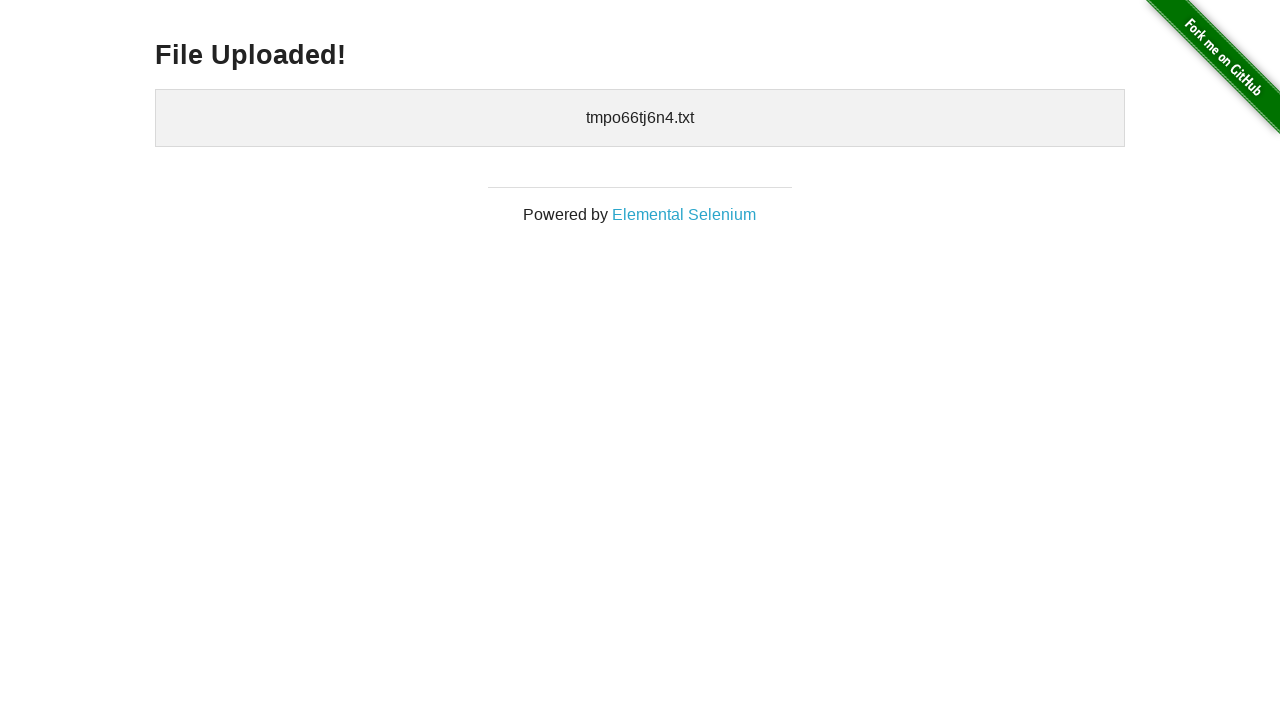

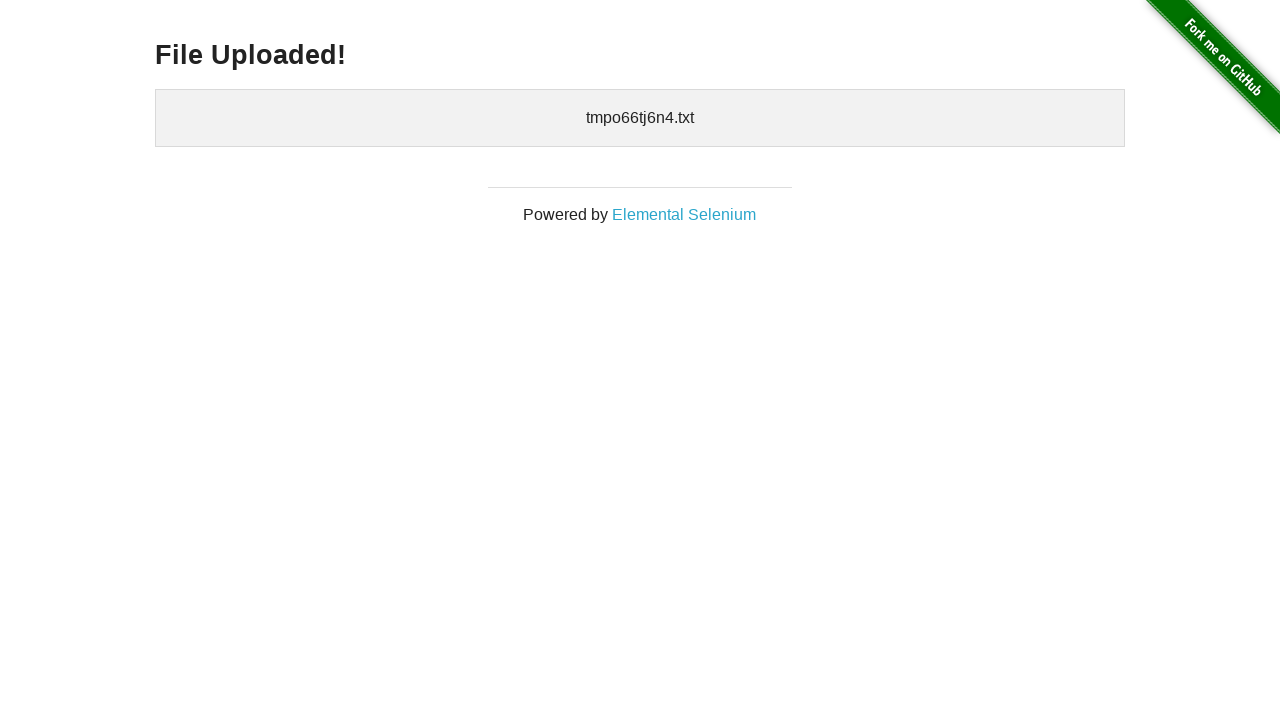